Tests confirmation JavaScript alert by clicking the button, reading the alert text, dismissing it with Cancel, and verifying the result

Starting URL: https://training-support.net/webelements/alerts

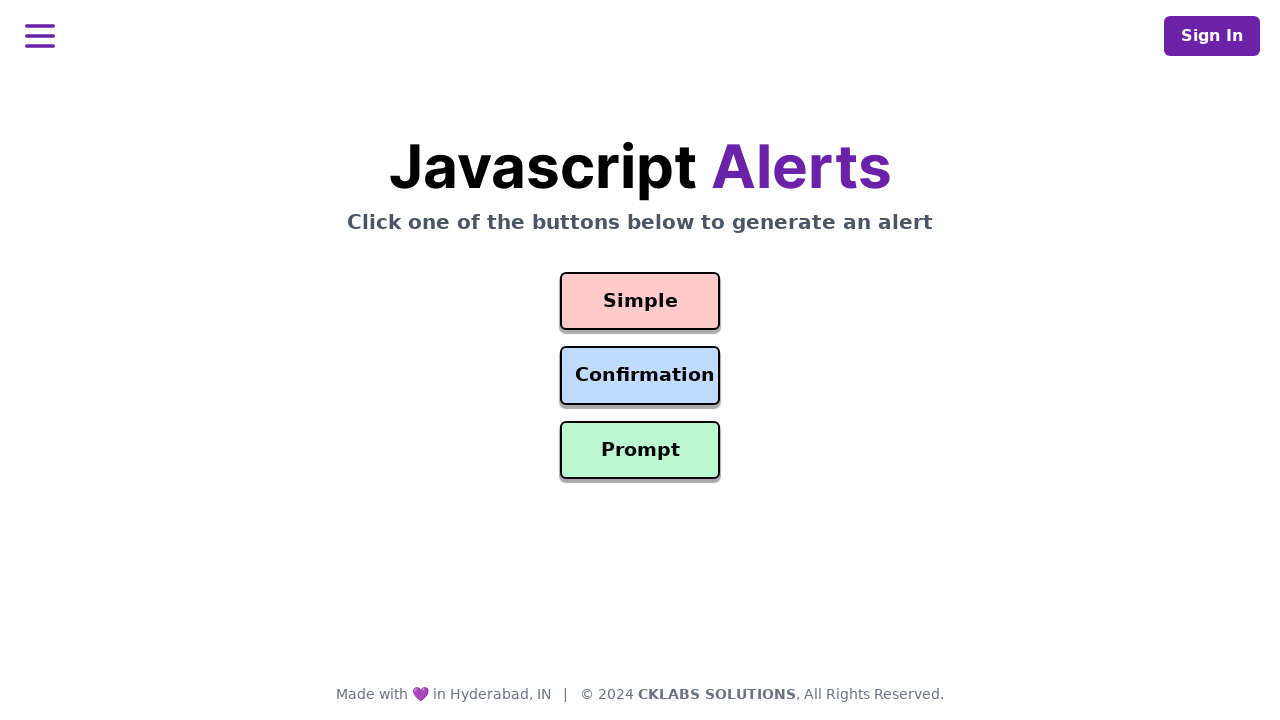

Set up dialog handler to dismiss confirmation alerts
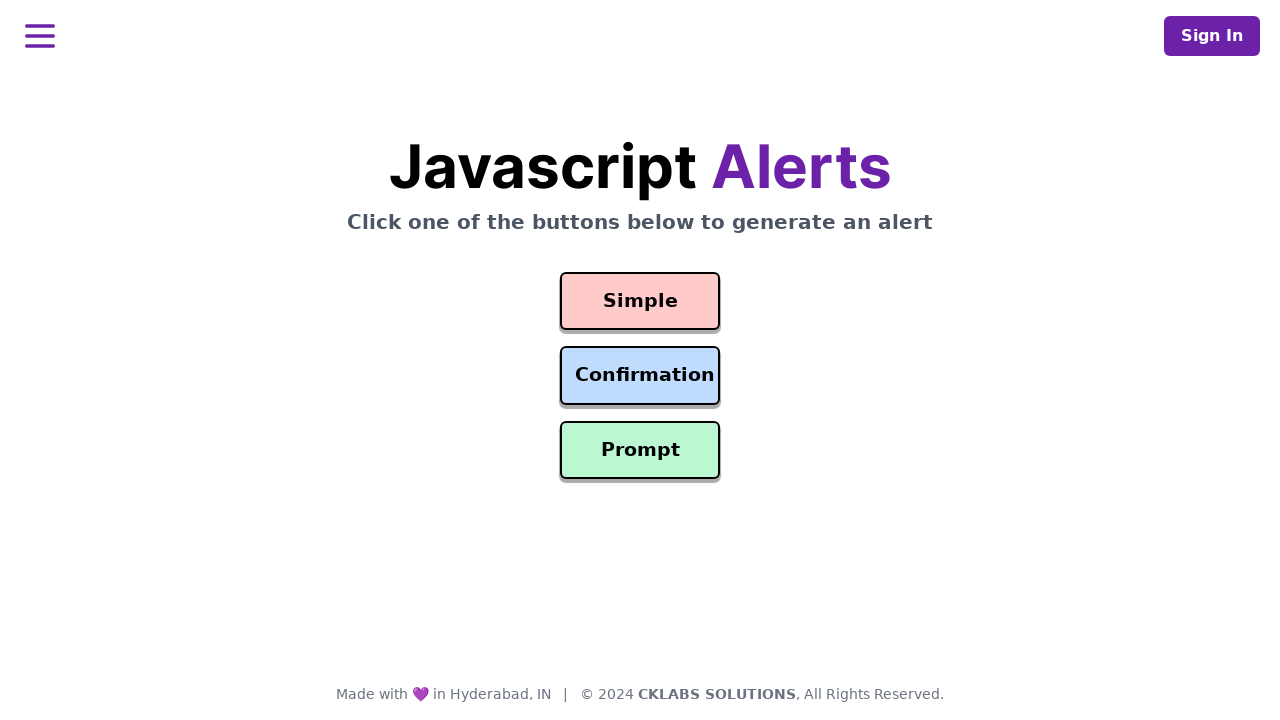

Clicked the Confirmation Alert button at (640, 376) on #confirmation
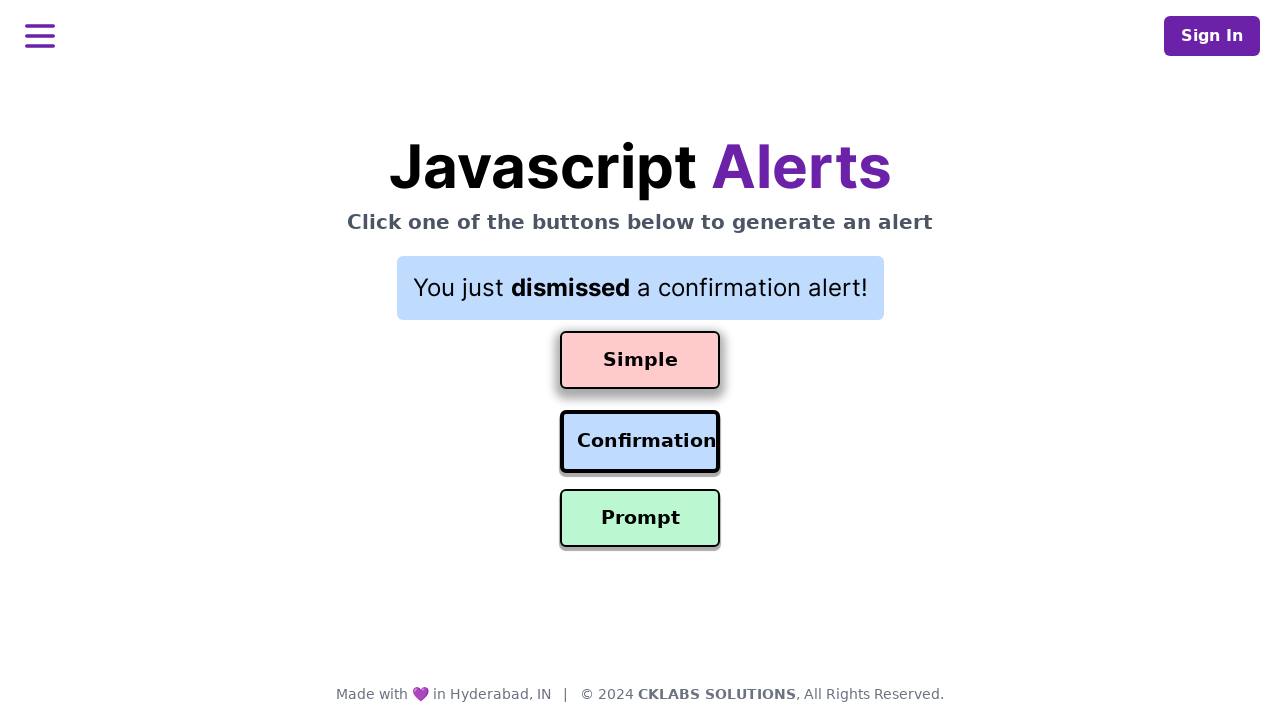

Result element appeared after dismissing confirmation alert
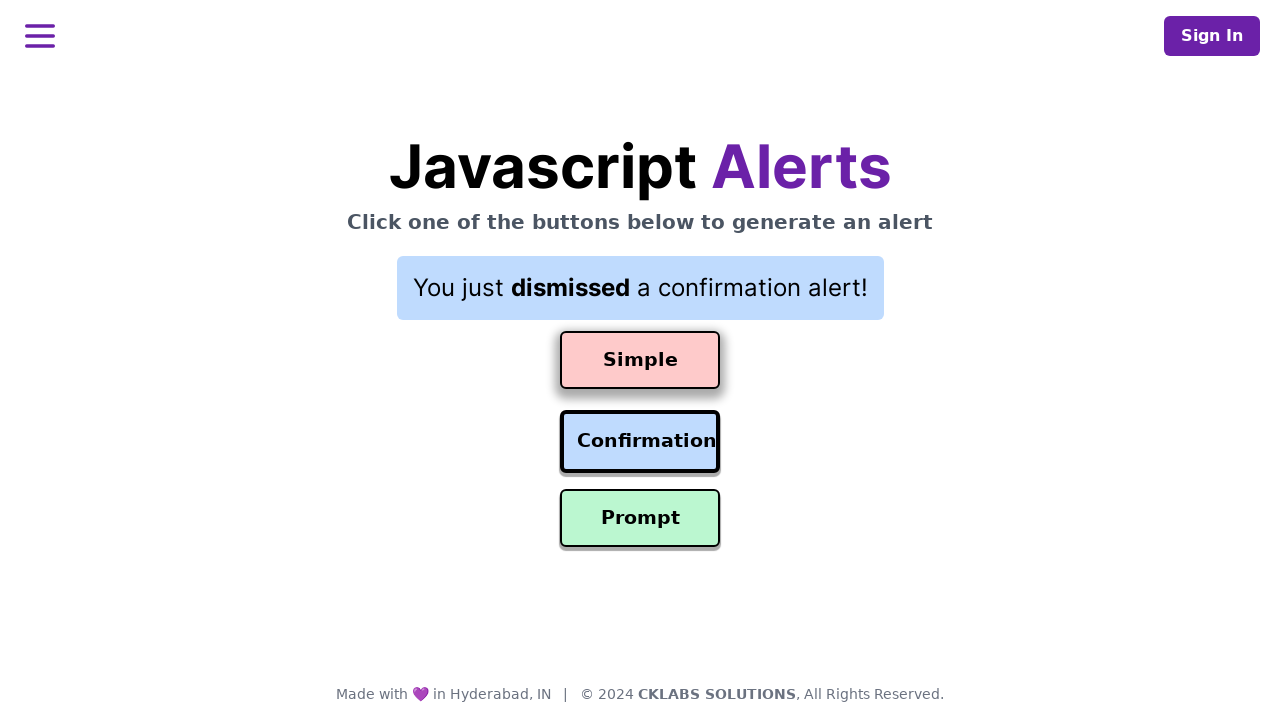

Read result text: You just dismissed a confirmation alert!
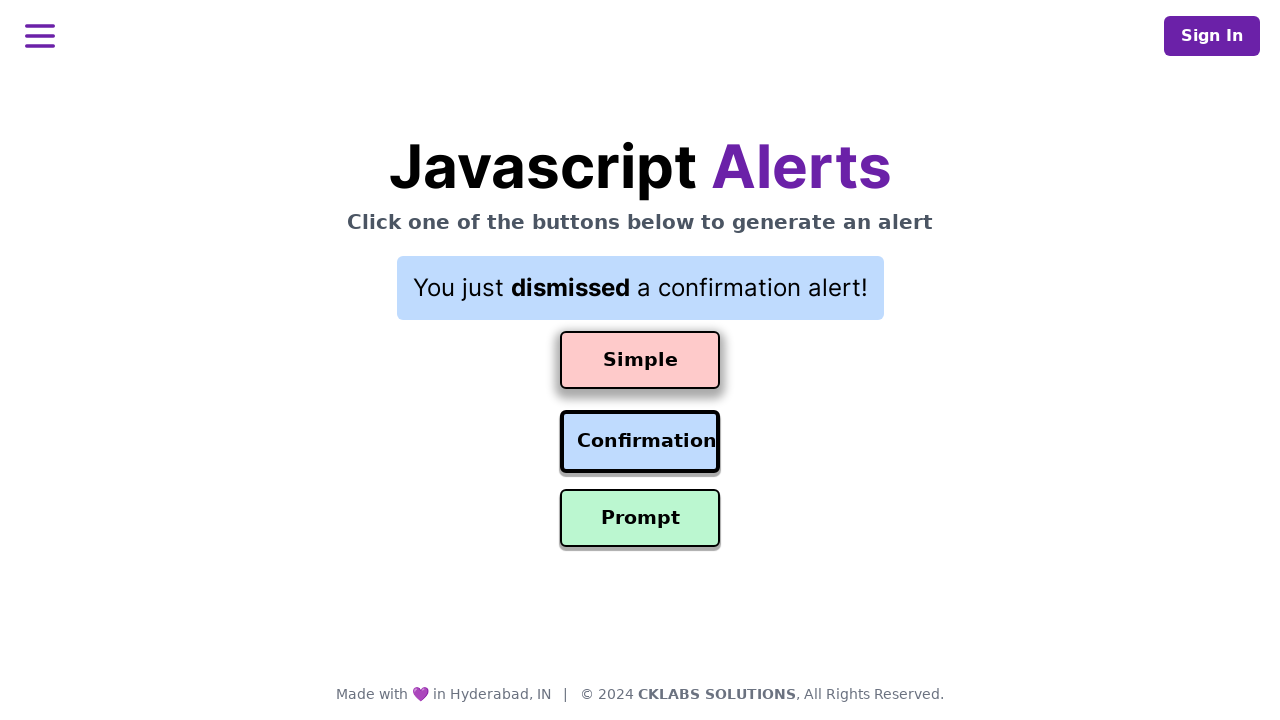

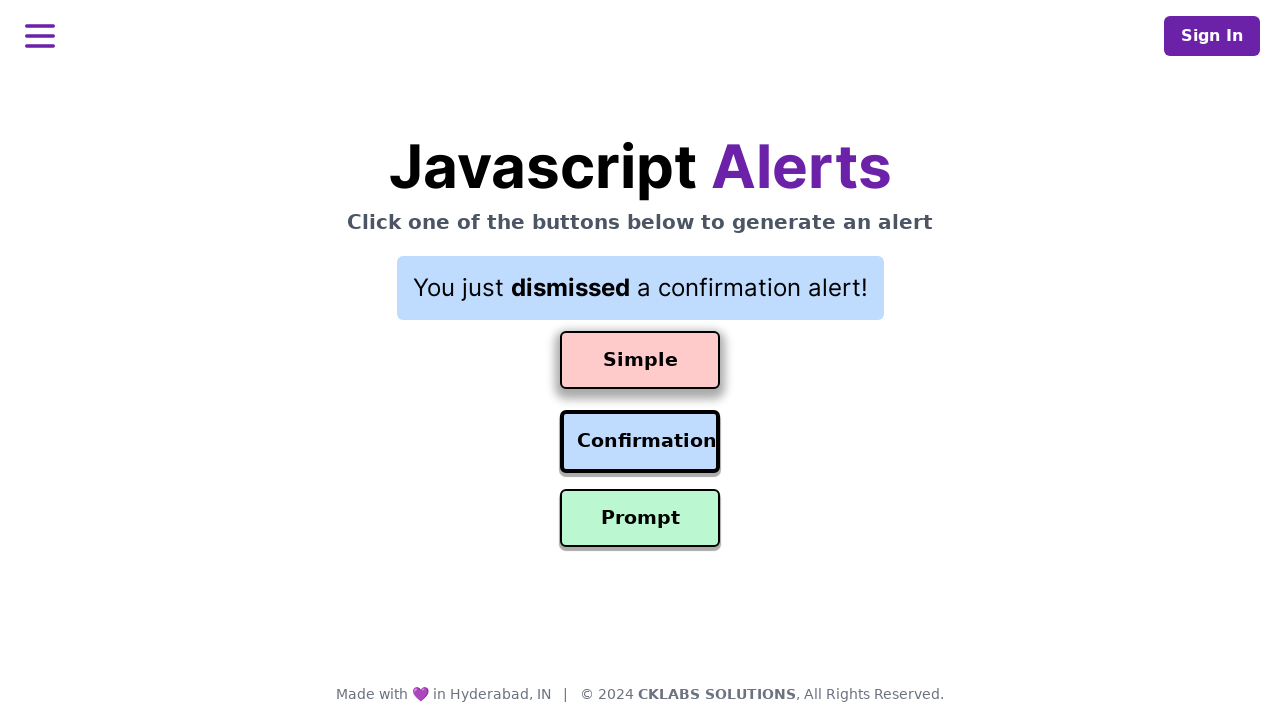